Tests registration form validation when confirmation email doesn't match the original email

Starting URL: https://alada.vn/tai-khoan/dang-ky.html

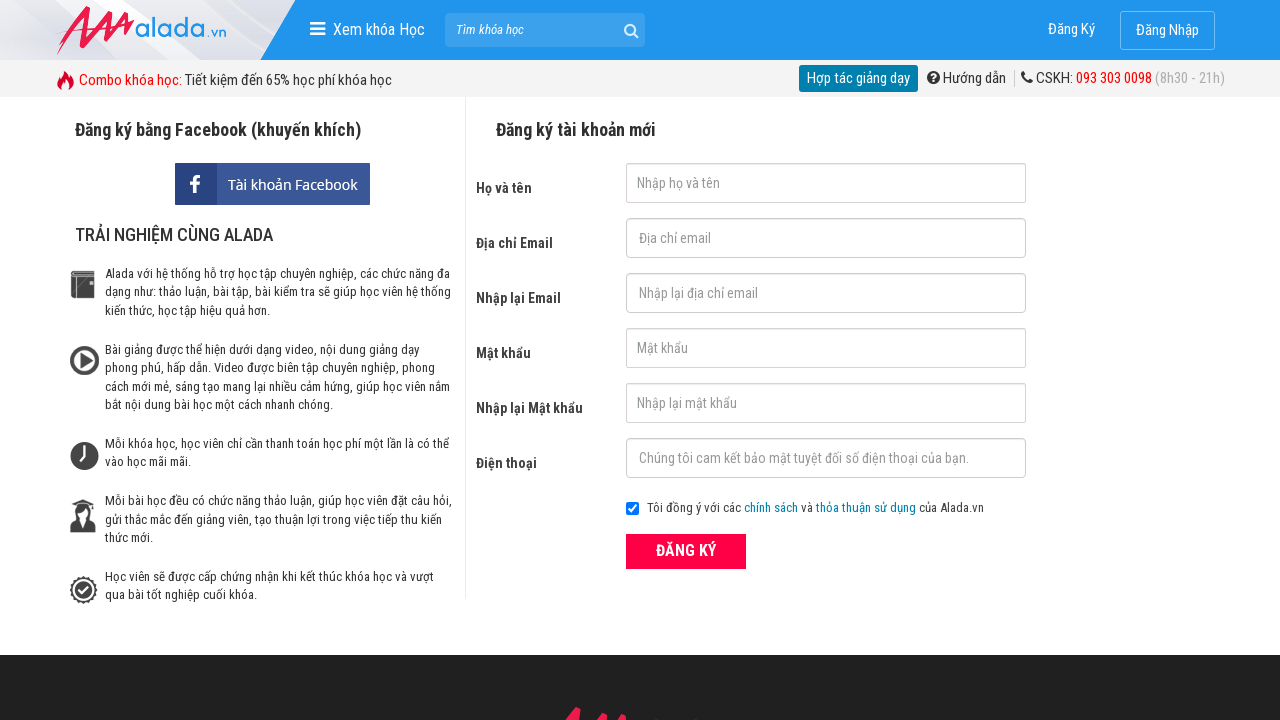

Filled first name field with 'Trang Phi' on #txtFirstname
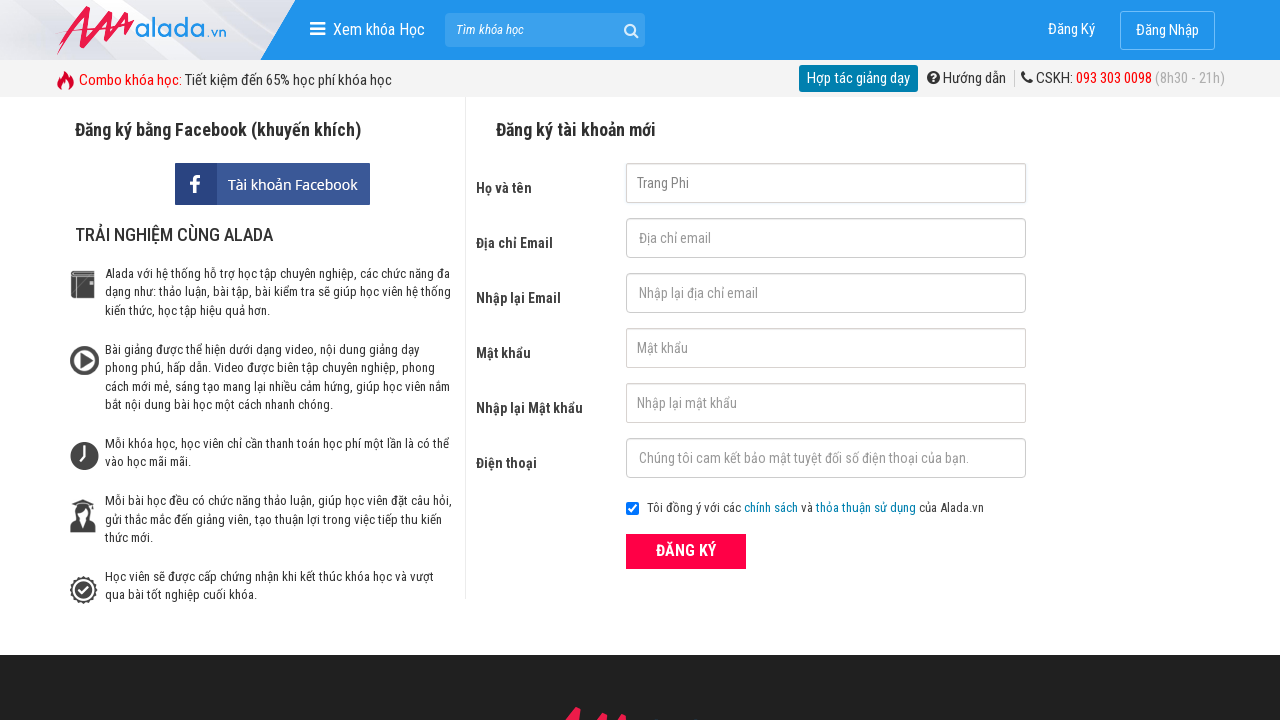

Filled email field with 'TrangPhi@gmail.com' on #txtEmail
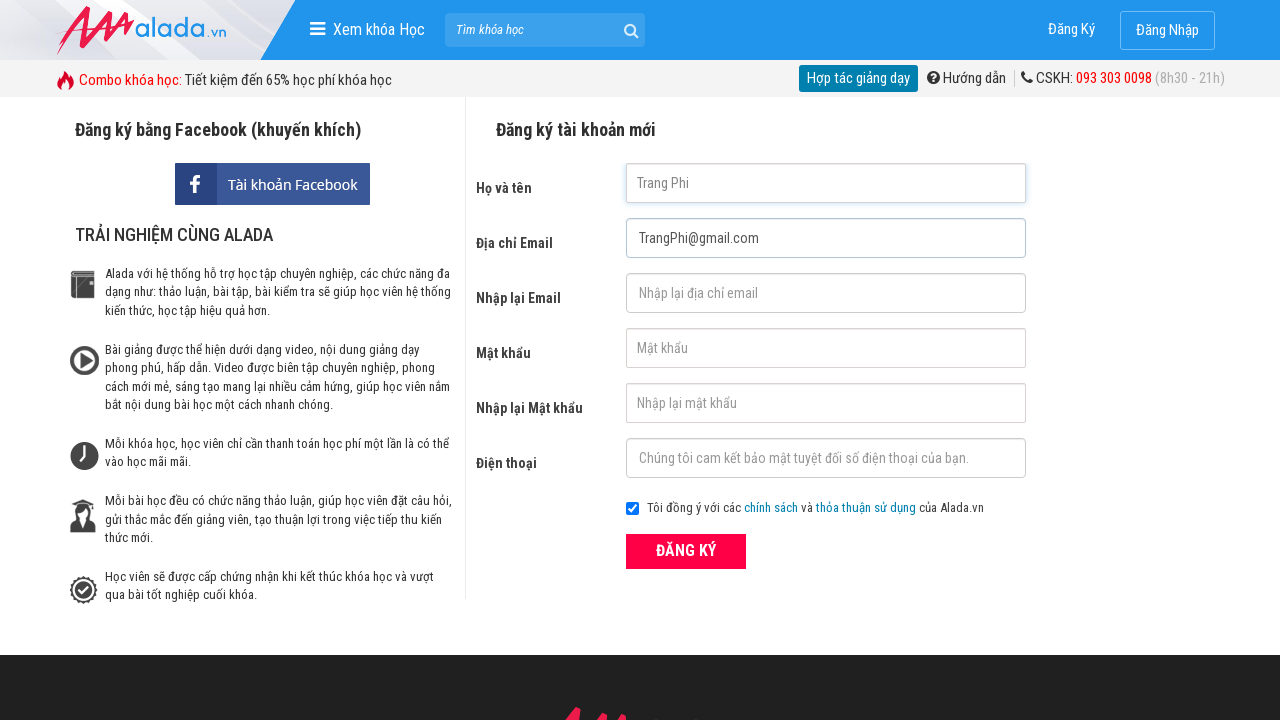

Filled confirmation email field with mismatched email 'TrangPhi@1996@' on #txtCEmail
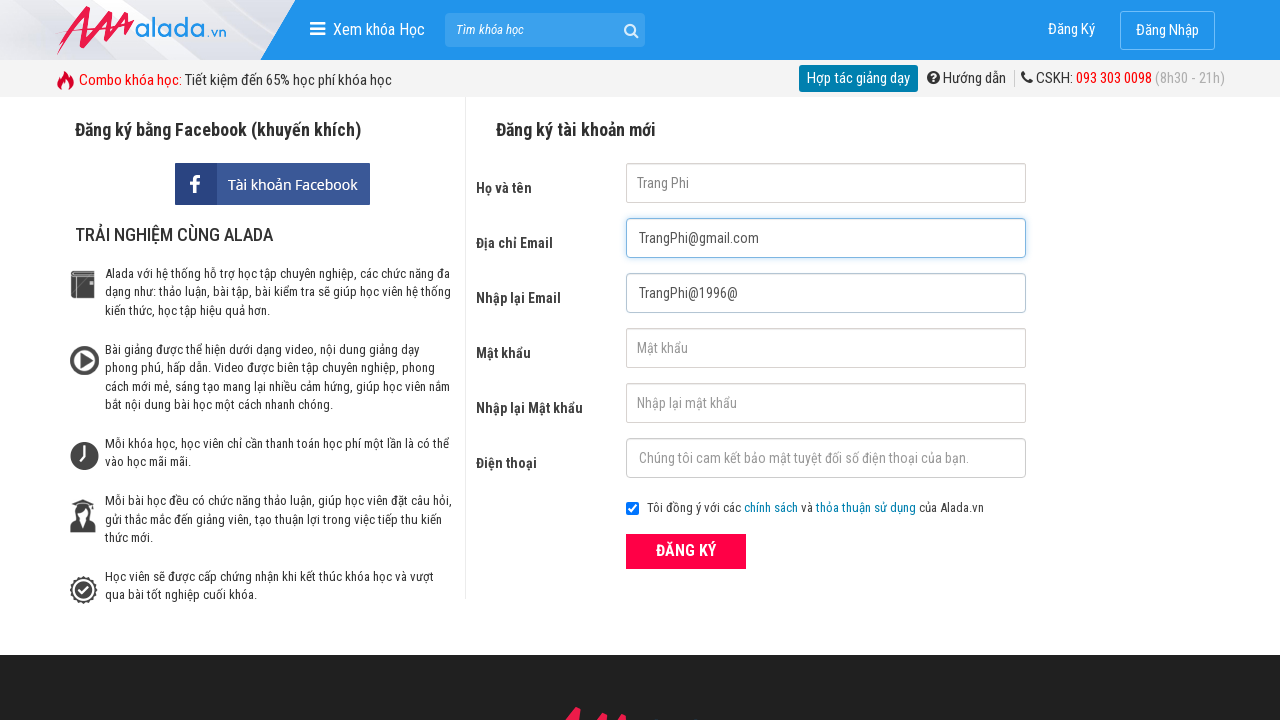

Filled password field with '123456' on #txtPassword
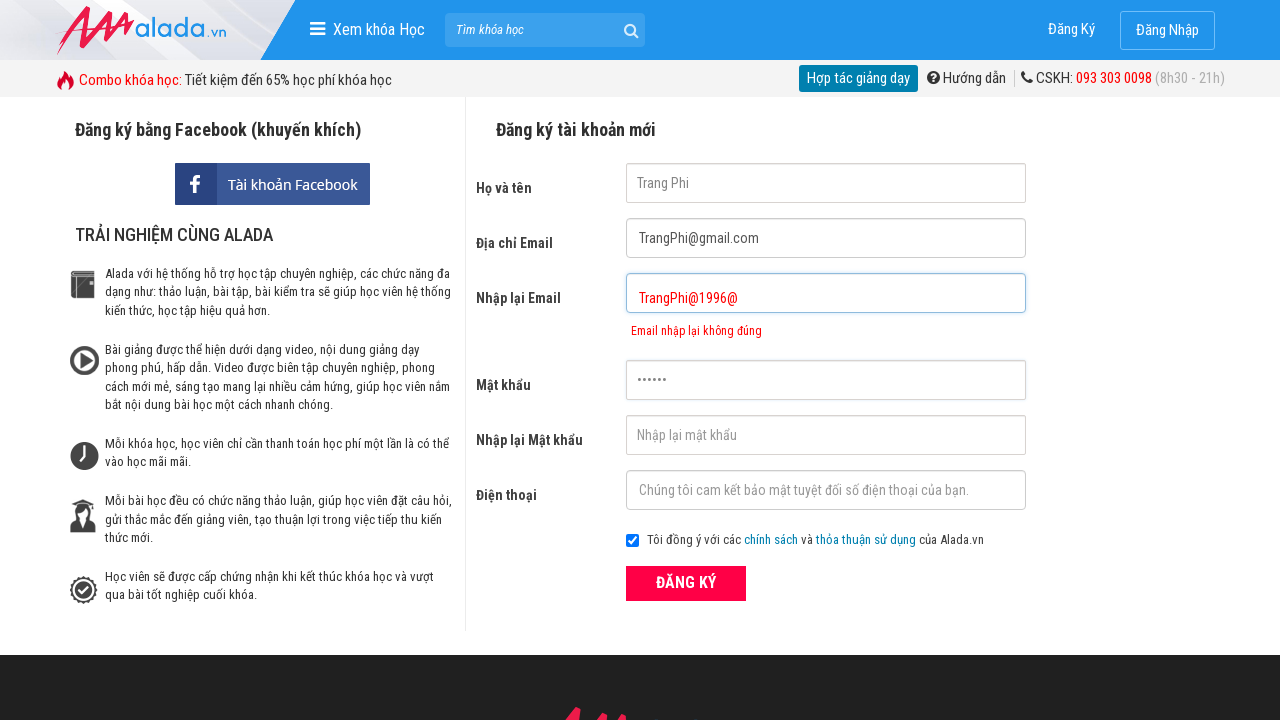

Filled password confirmation field with '123456' on #txtCPassword
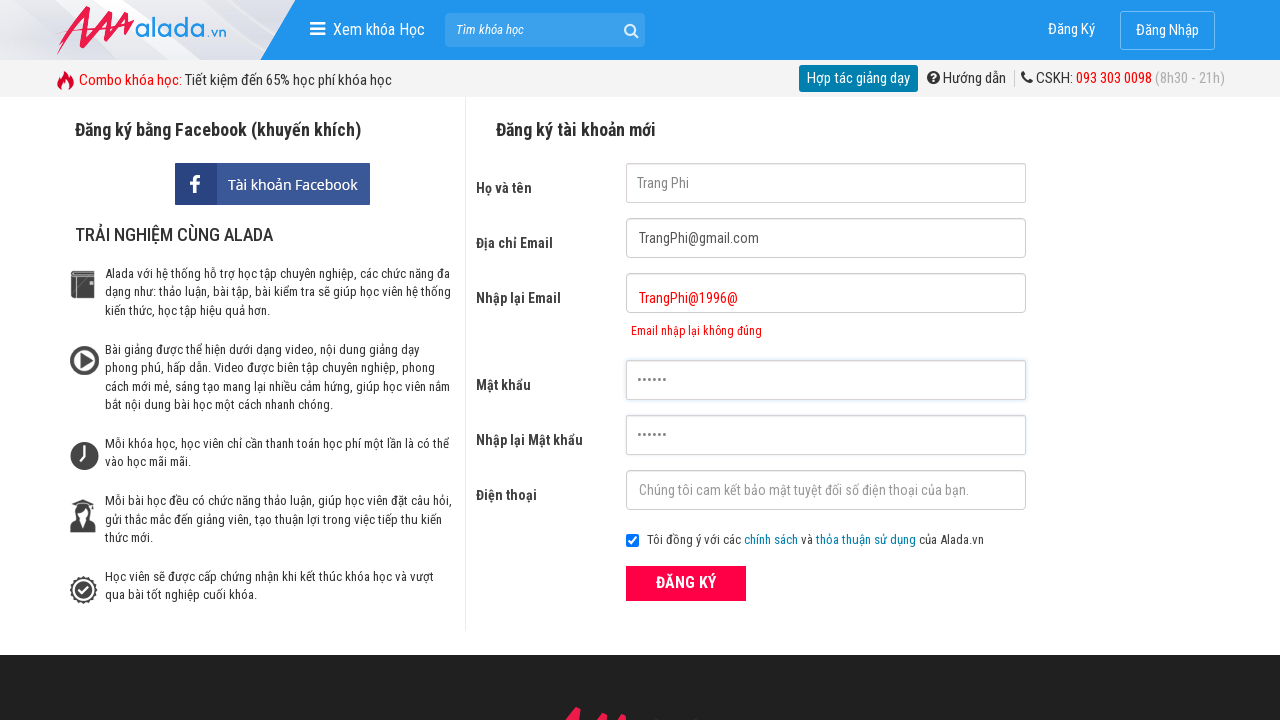

Filled phone field with '0123456789' on #txtPhone
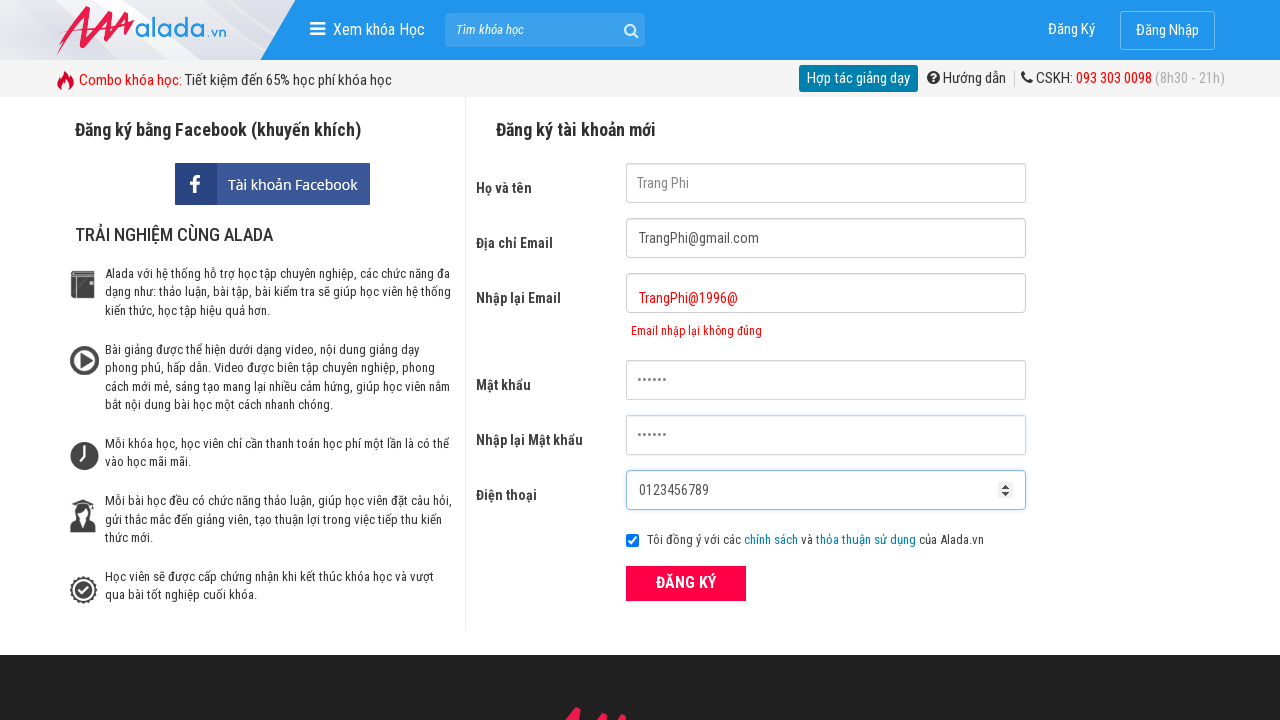

Clicked ĐĂNG KÝ (Register) button to submit form at (686, 583) on xpath=//form[@id='frmLogin']//button[text()='ĐĂNG KÝ']
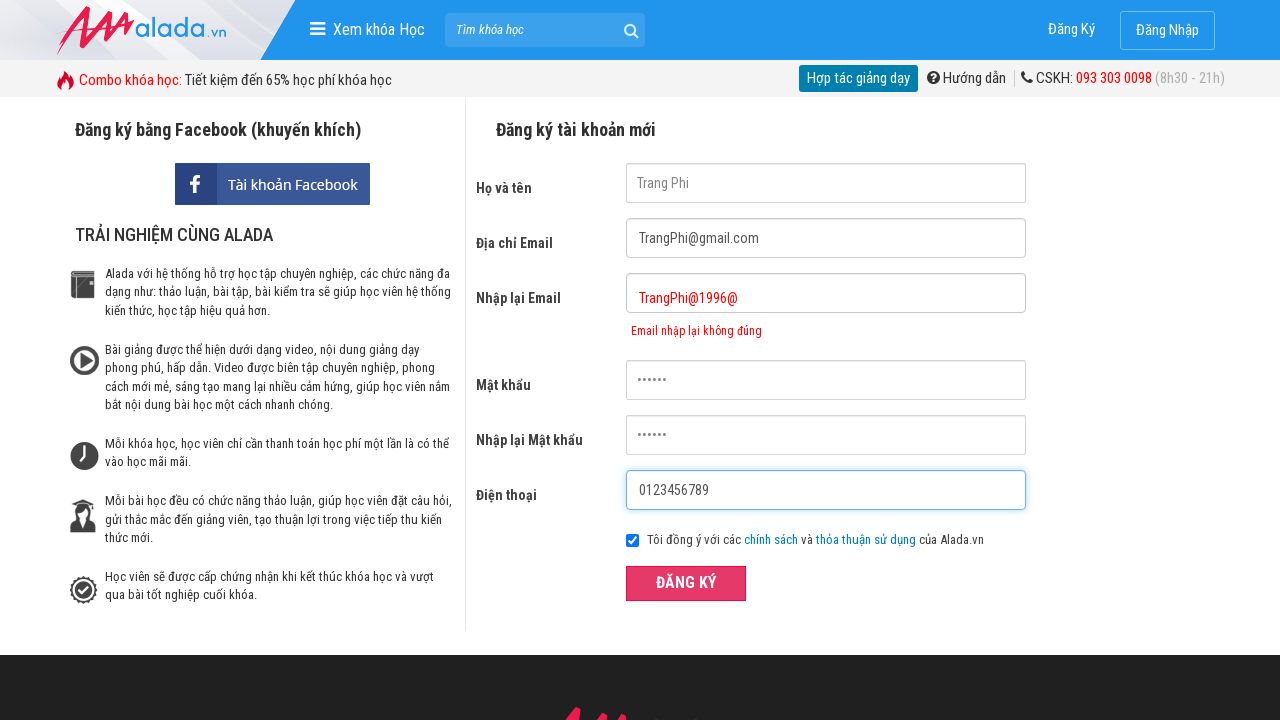

Confirmation email error message appeared, validating form rejection for mismatched emails
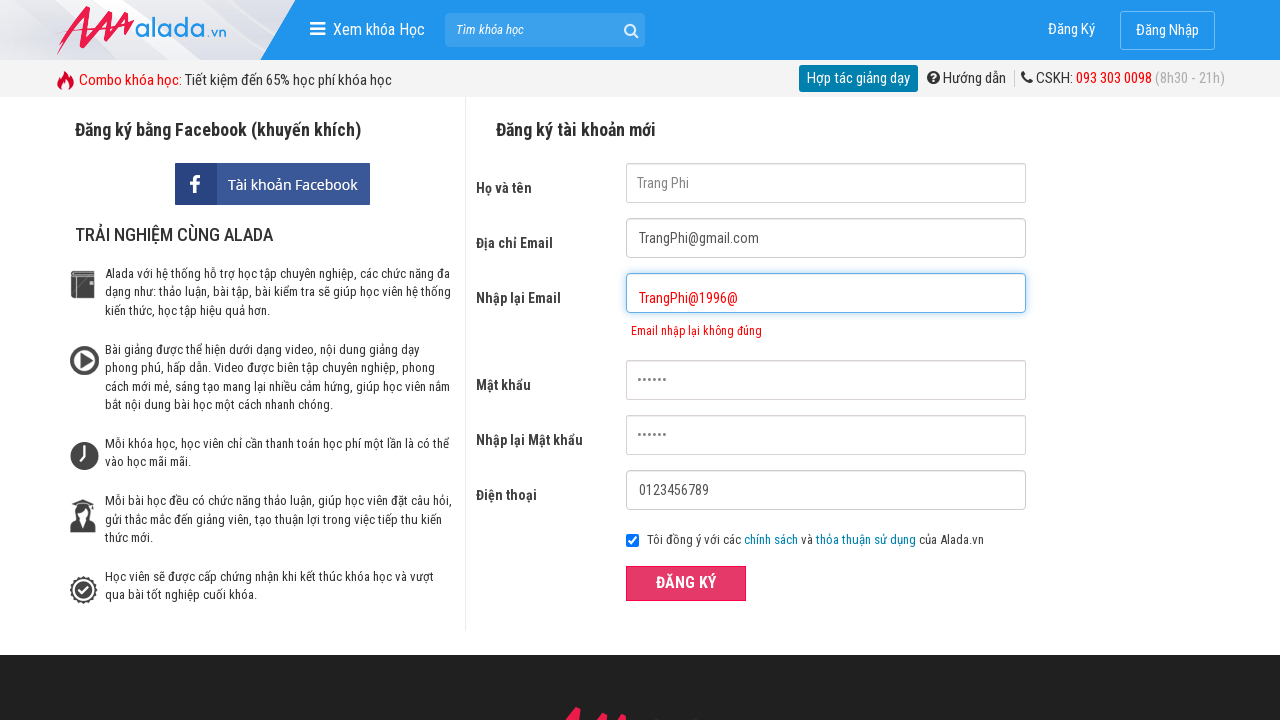

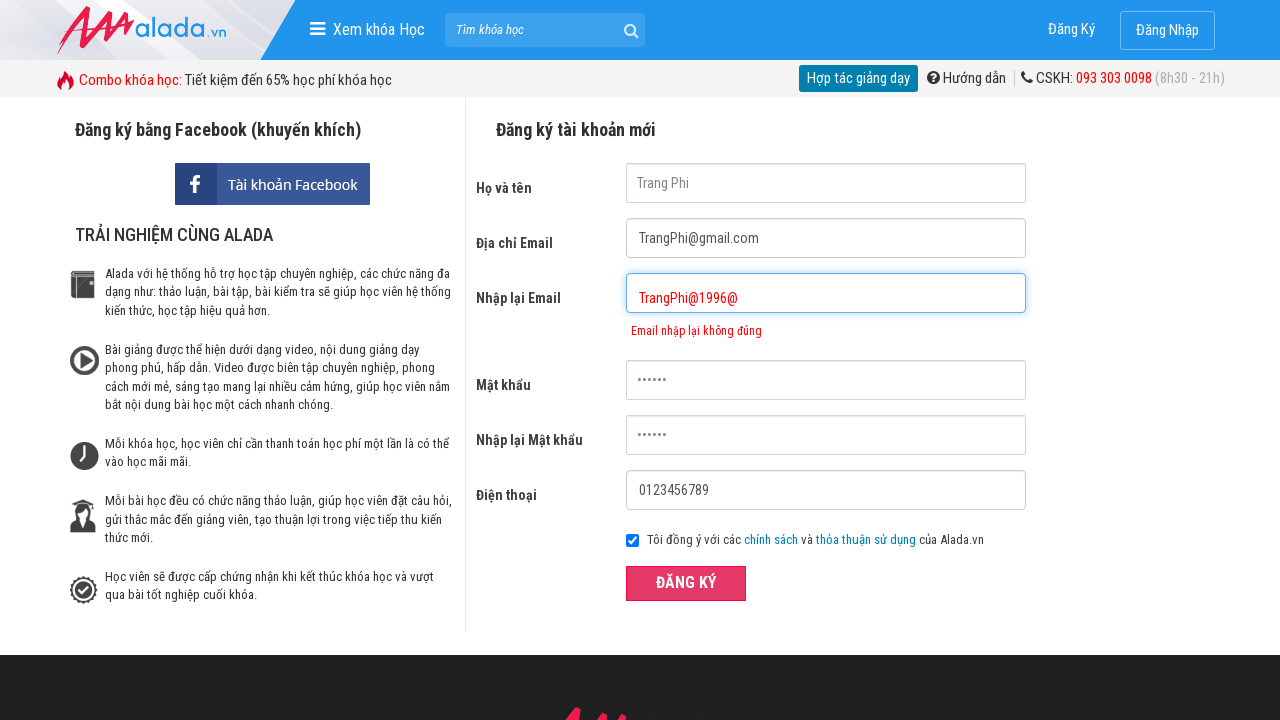